Tests the complete user registration flow on automationexercise.com, including filling signup form, entering account details, verifying account creation, and then deleting the account.

Starting URL: http://automationexercise.com

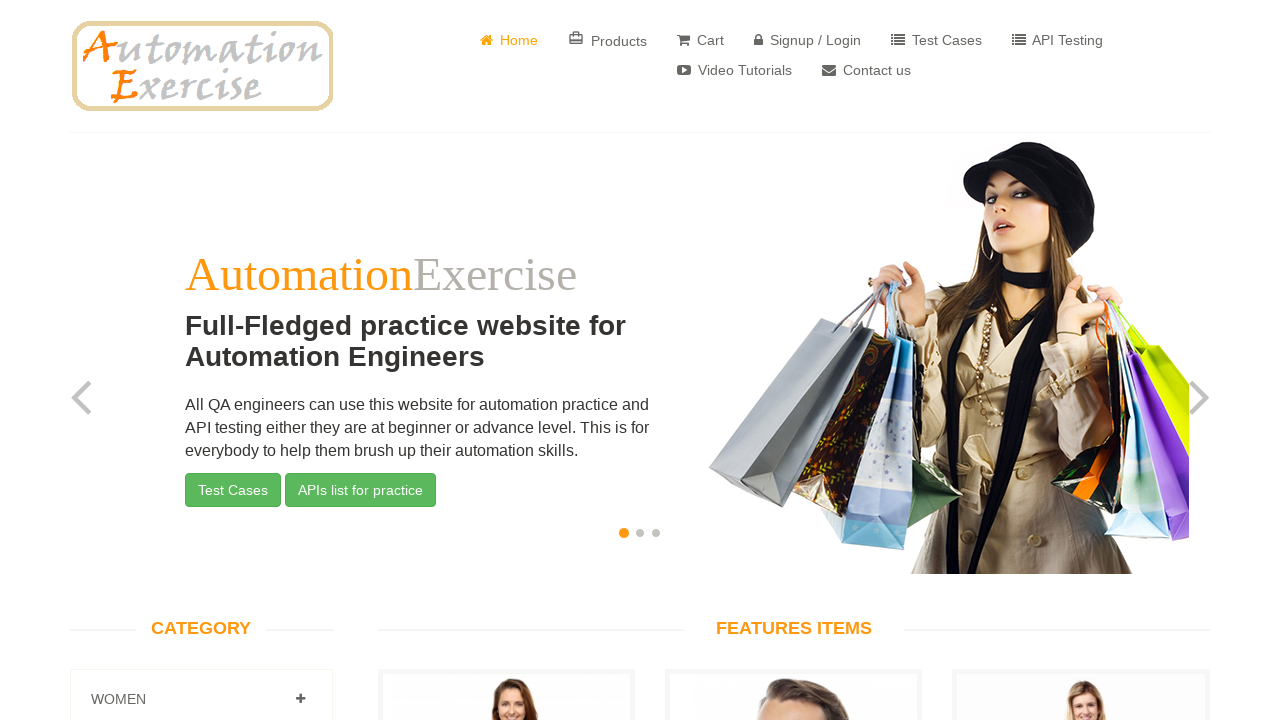

Home page loaded successfully with header visible
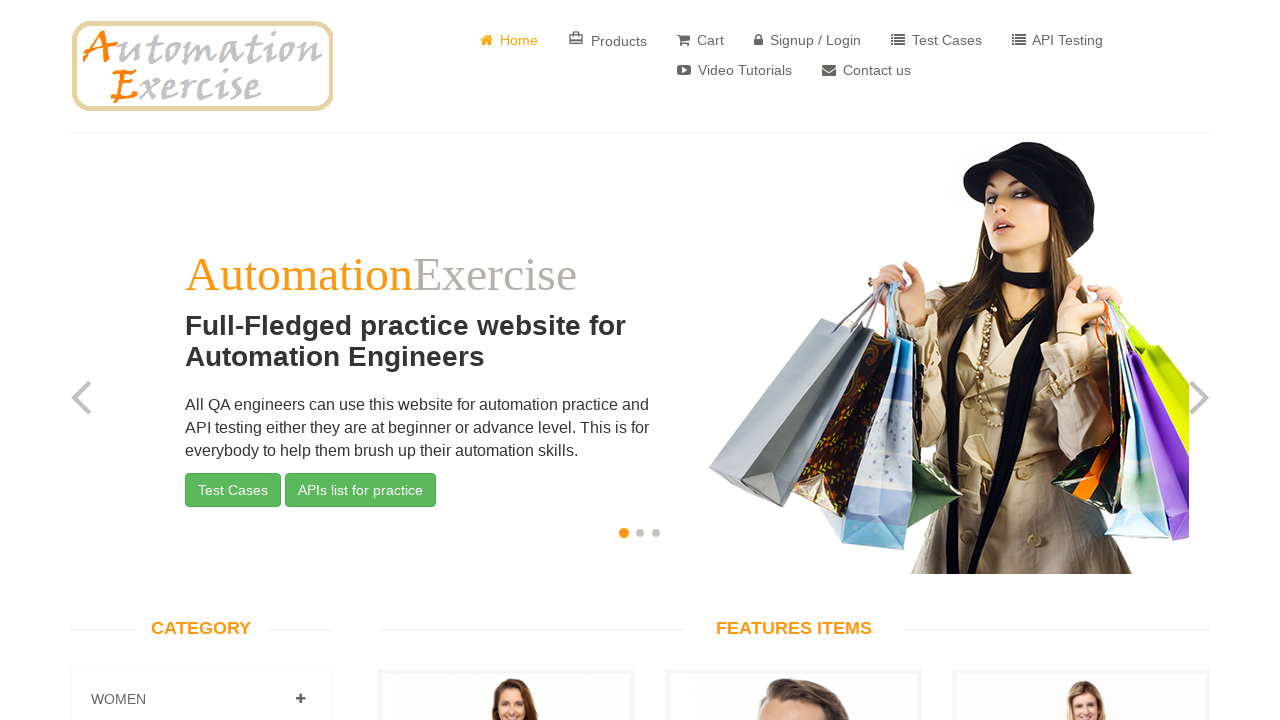

Clicked on 'Signup / Login' button at (808, 35) on xpath=//*[.=' Signup / Login']
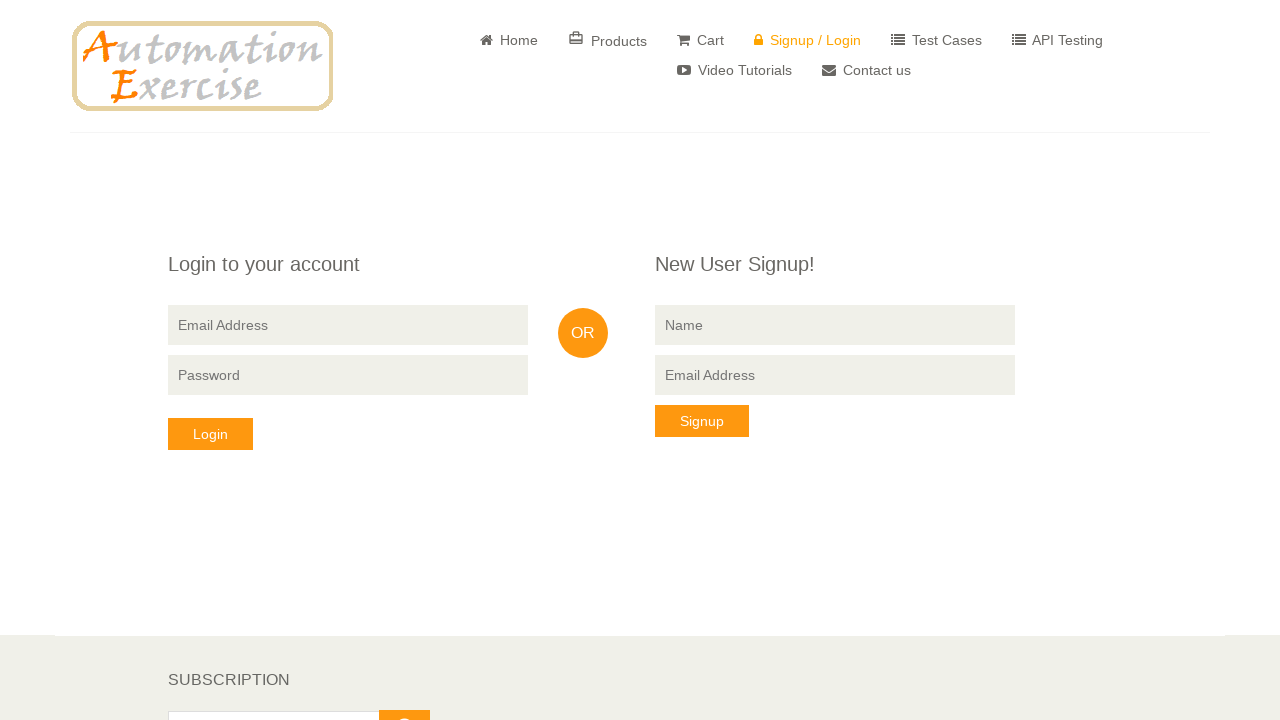

Signup form loaded and 'New User Signup!' section is visible
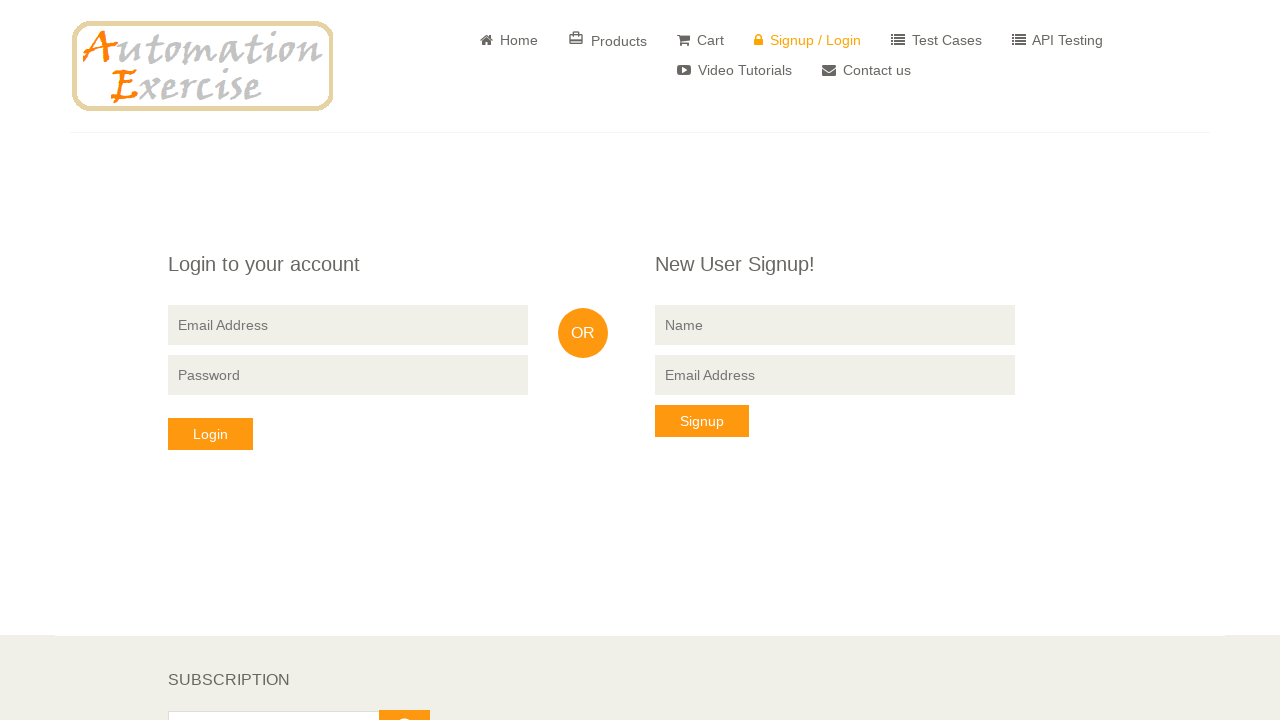

Filled in signup name field with 'TestUser847' on input[name='name']
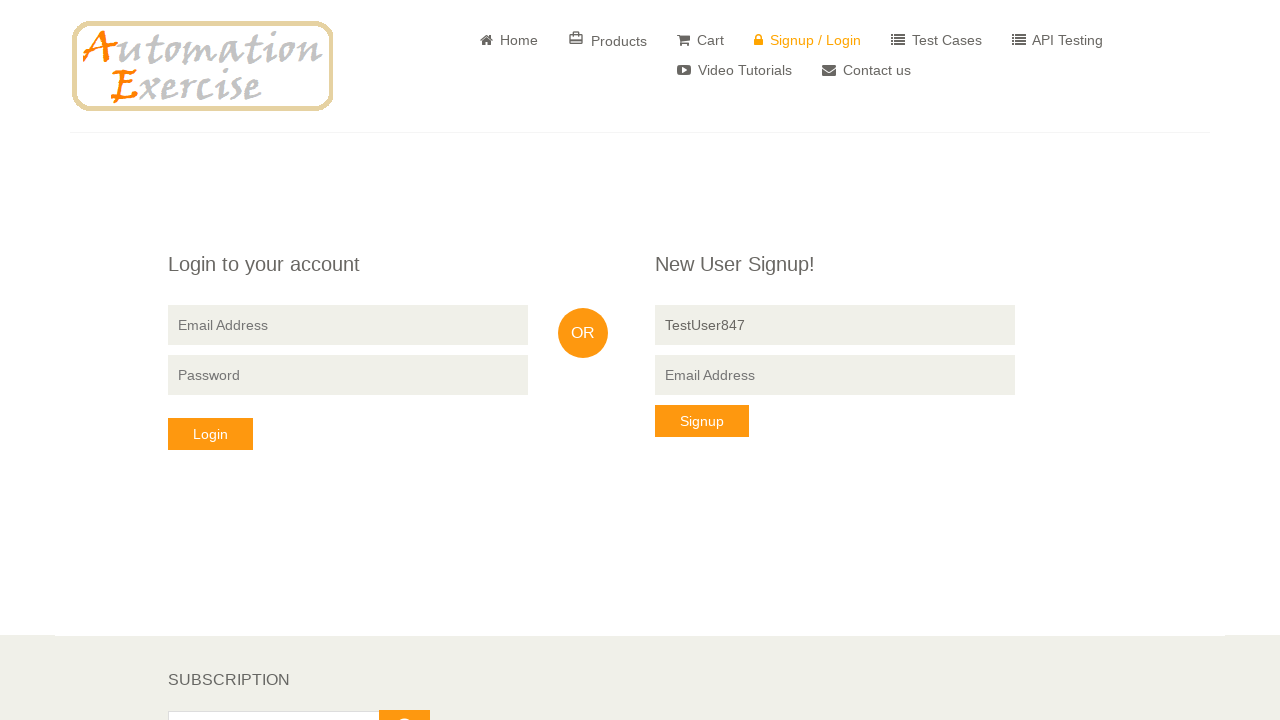

Filled in signup email field with 'testuser847_automated@gmail.com' on input[data-qa='signup-email']
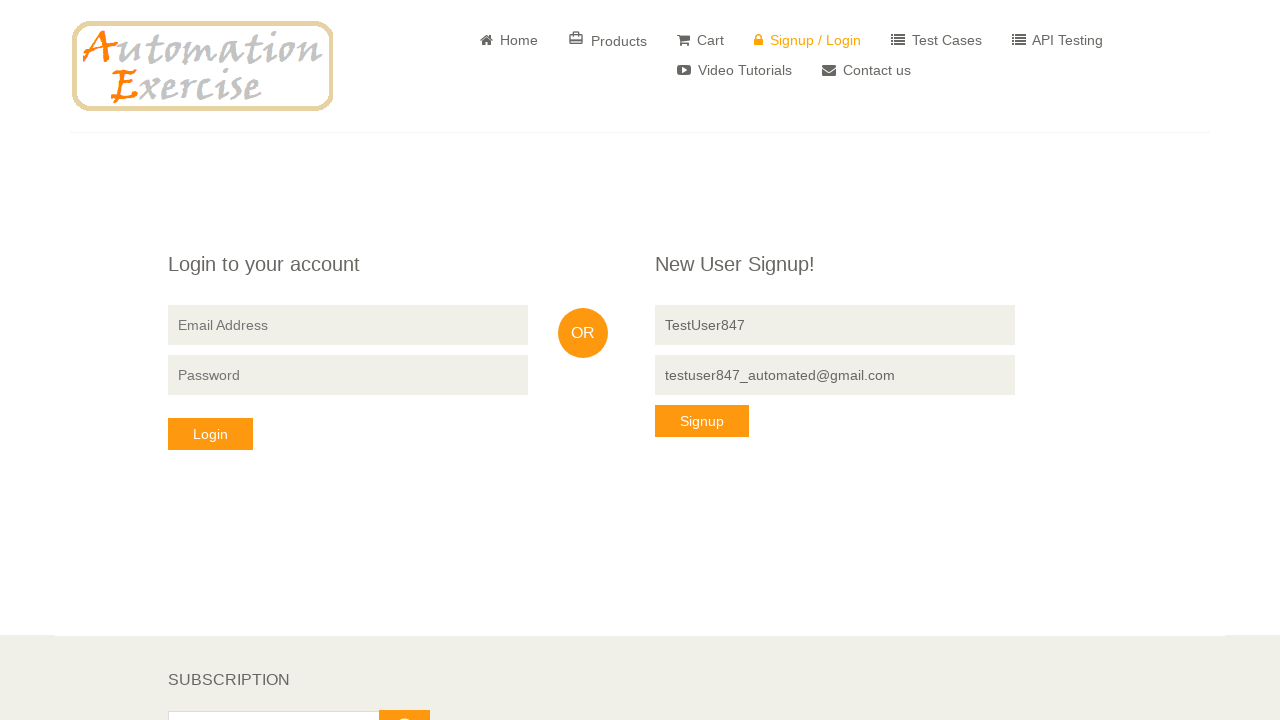

Clicked 'Signup' button to proceed to account information form at (702, 421) on button[data-qa='signup-button']
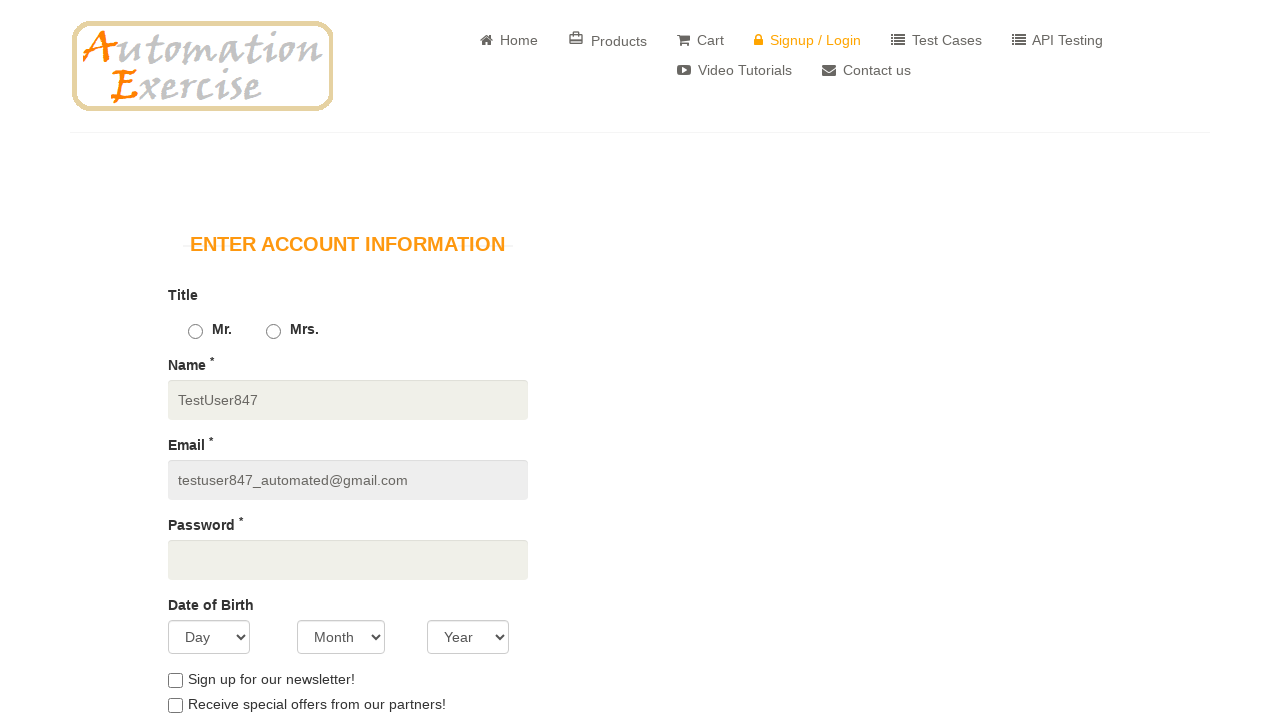

'Enter Account Information' section loaded successfully
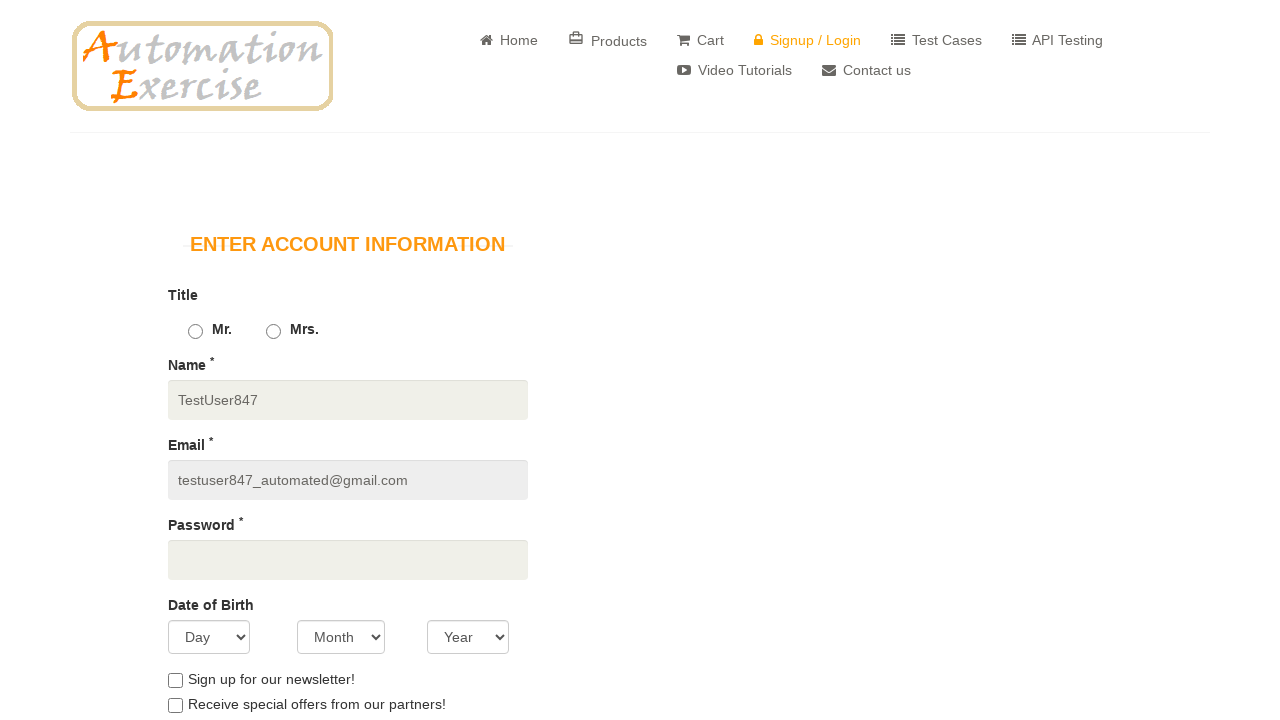

Selected 'Mrs.' as gender title at (273, 332) on #id_gender2
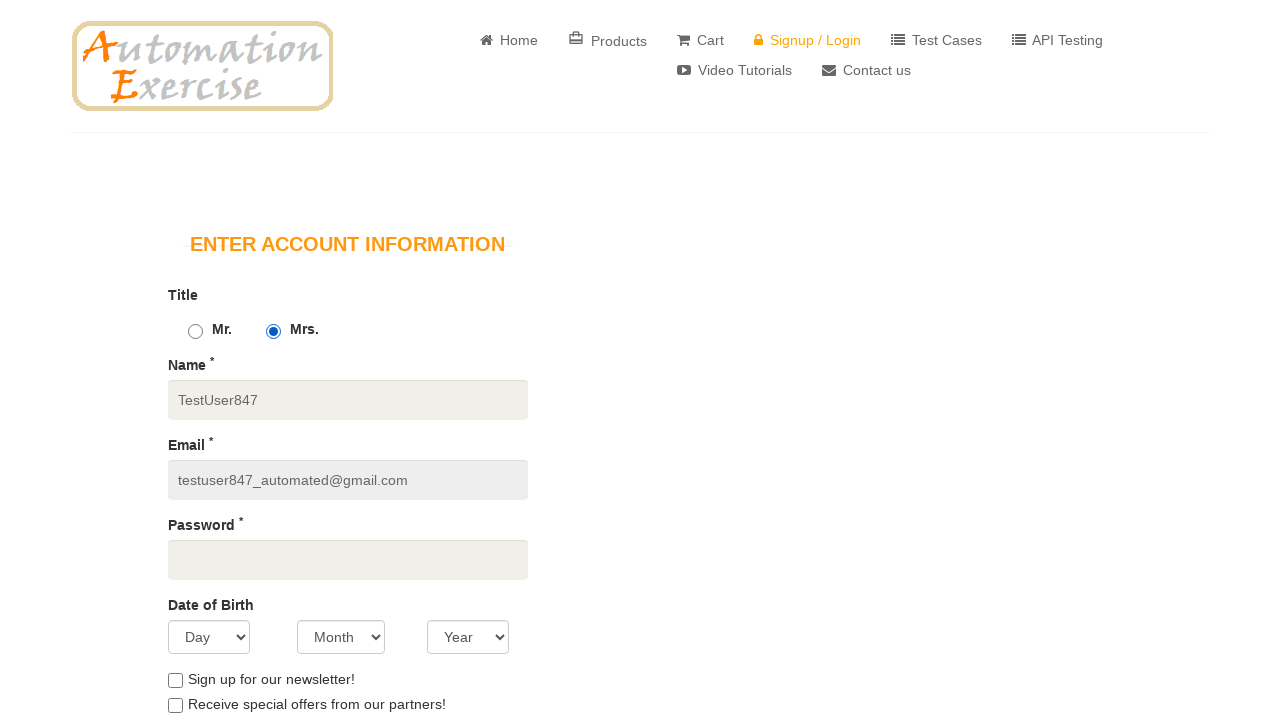

Filled in password field with 'SecurePass123' on input[type='password']
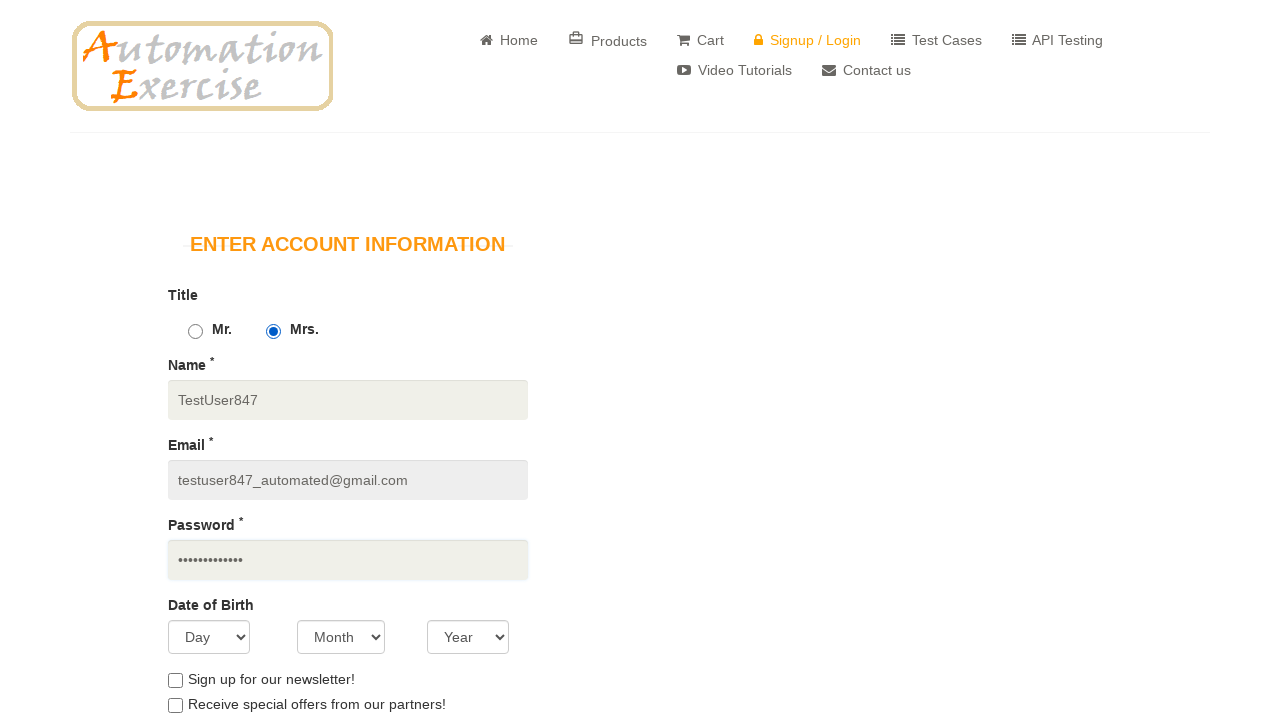

Selected day '25' for date of birth on #days
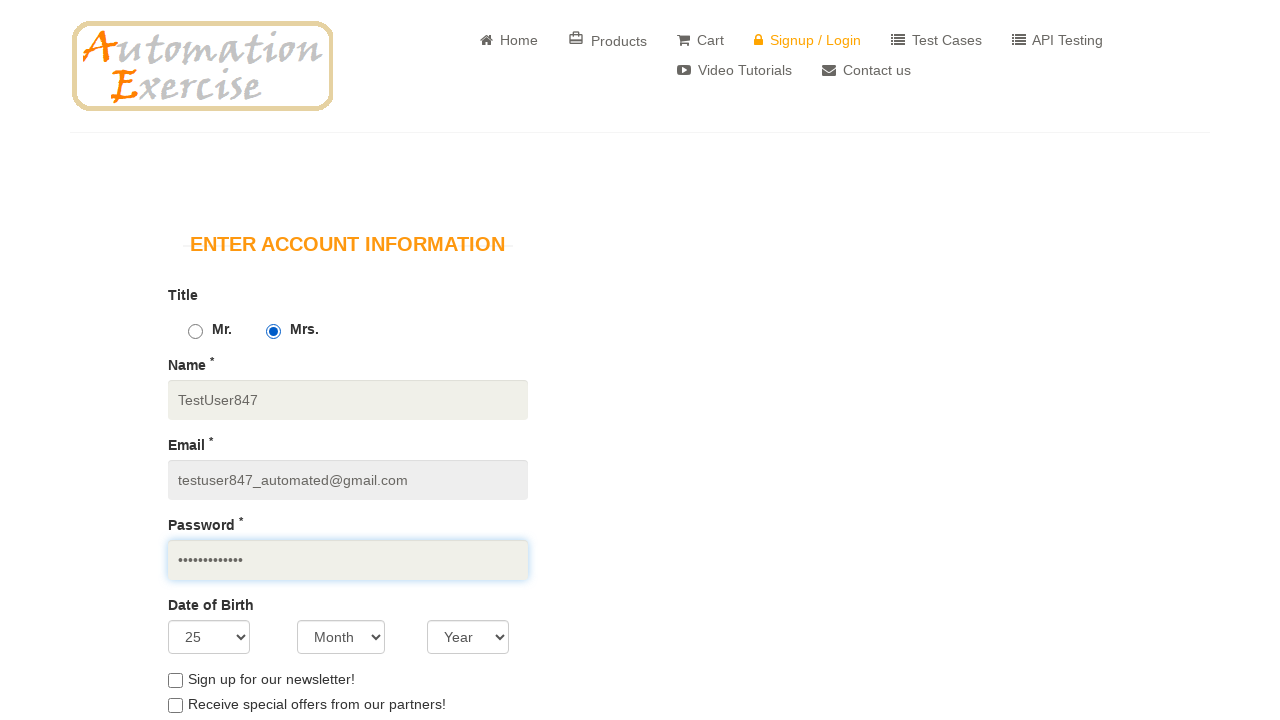

Selected month (index 5) for date of birth on #months
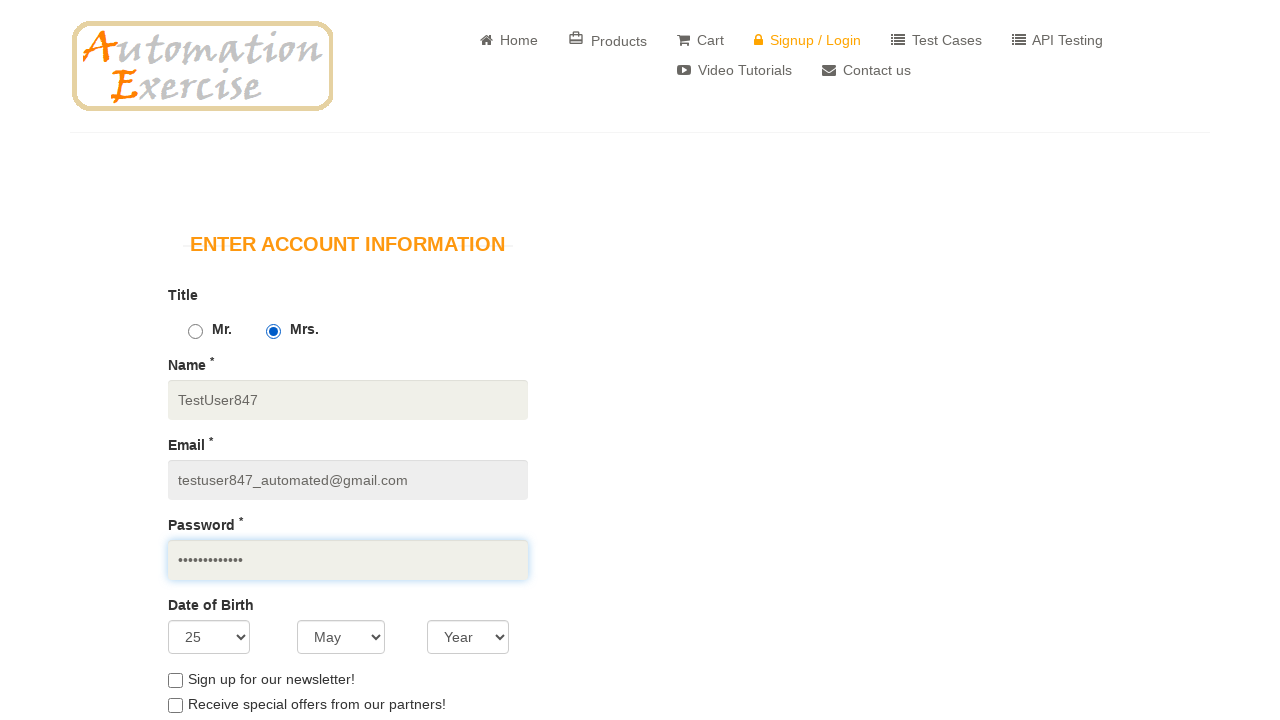

Selected year '1996' for date of birth on #years
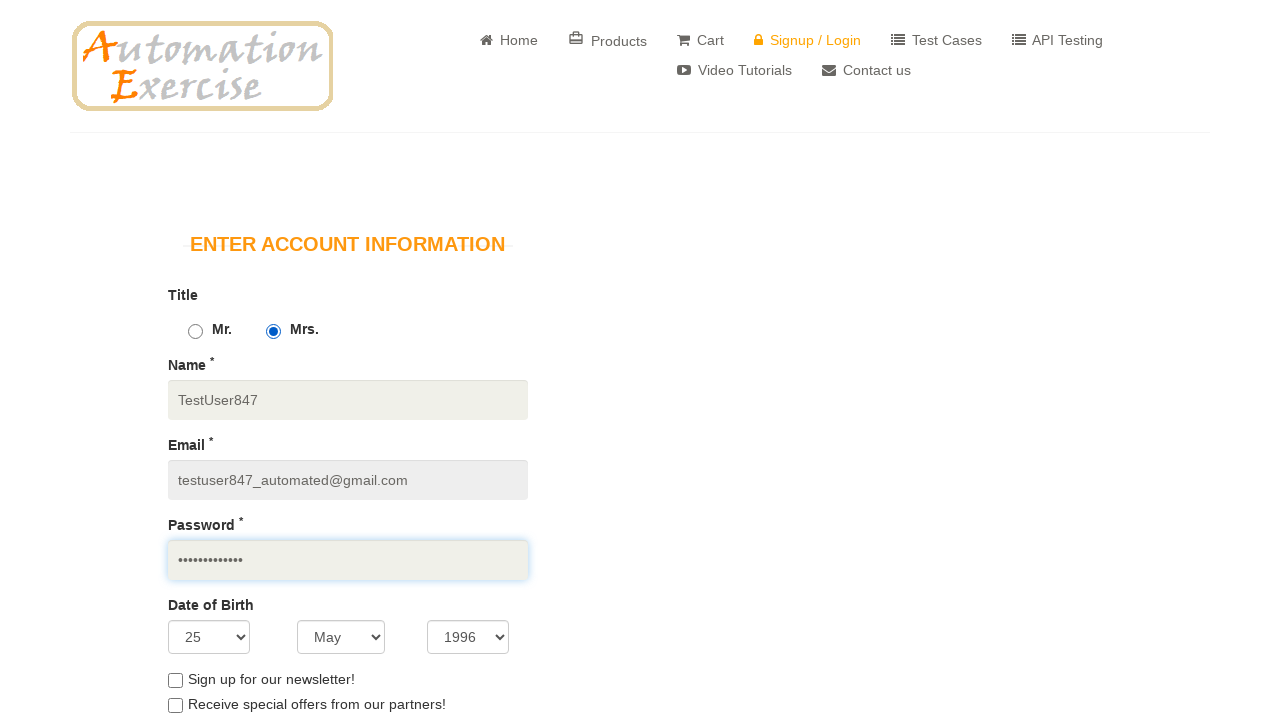

Checked 'Sign up for our newsletter!' checkbox at (175, 680) on #newsletter
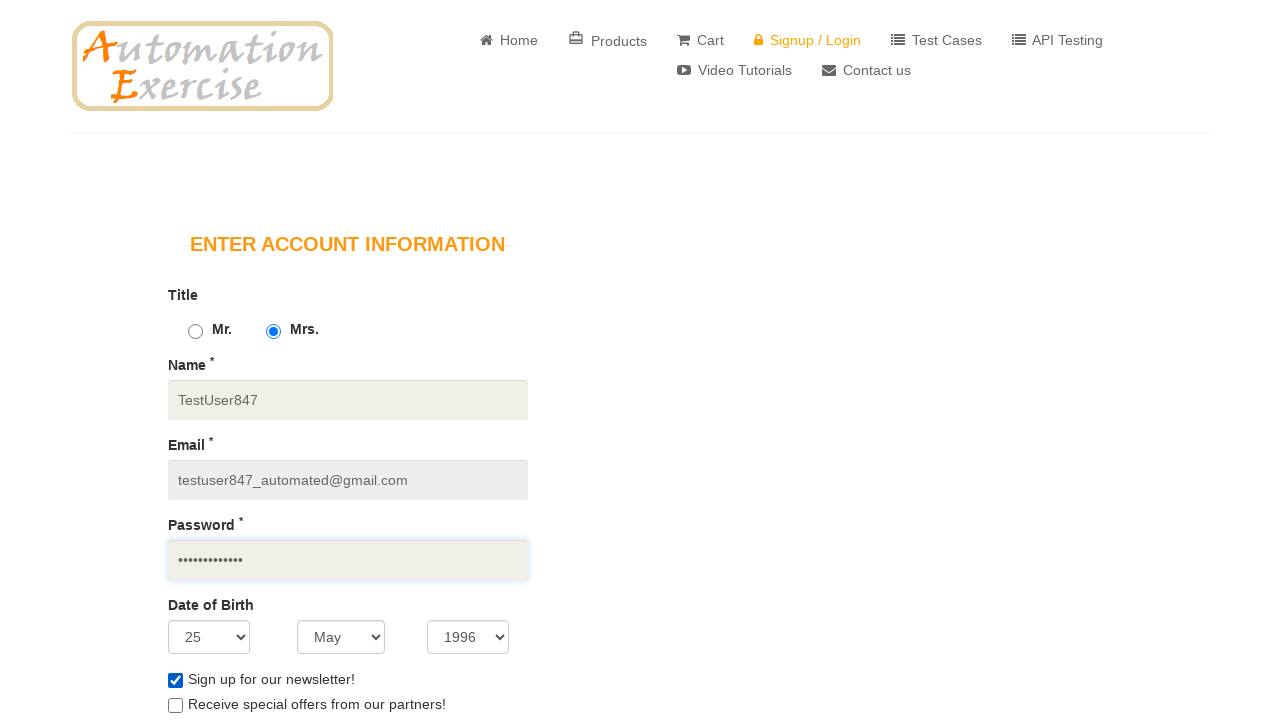

Checked 'Receive special offers from our partners!' checkbox at (175, 706) on input[name='optin']
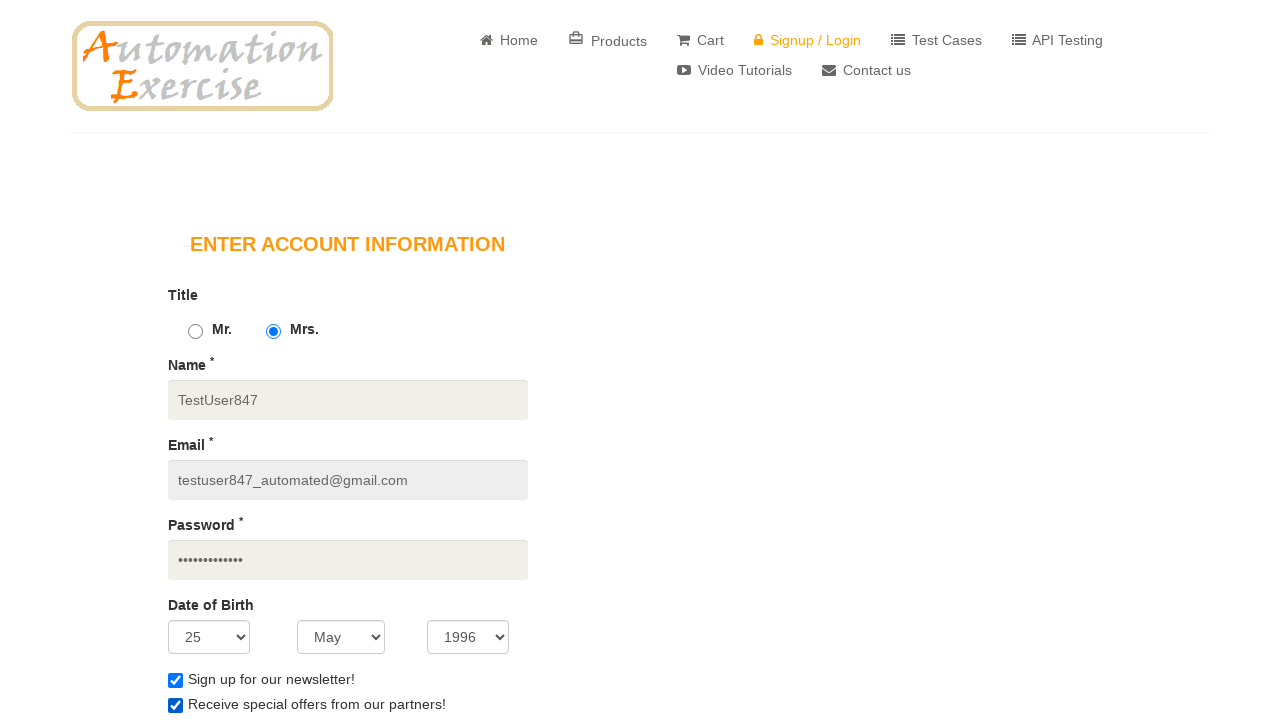

Filled in first name field with 'TestUser' on #first_name
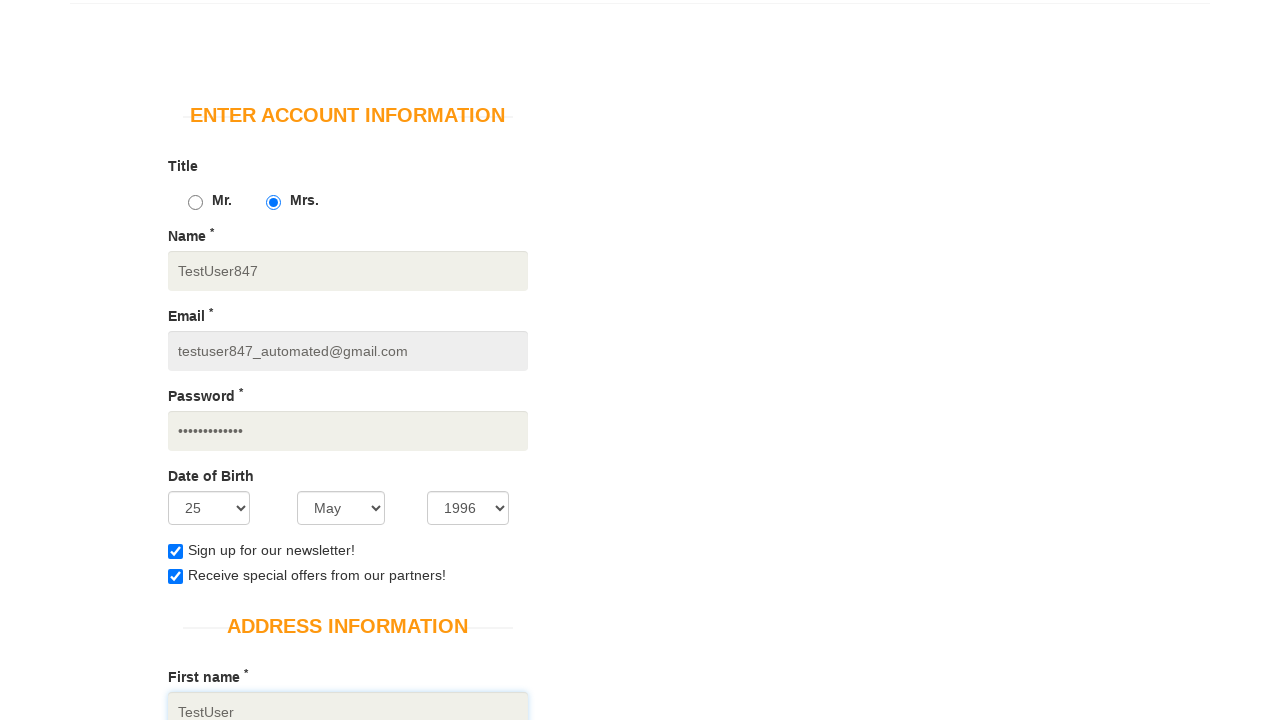

Filled in last name field with 'Automation' on #last_name
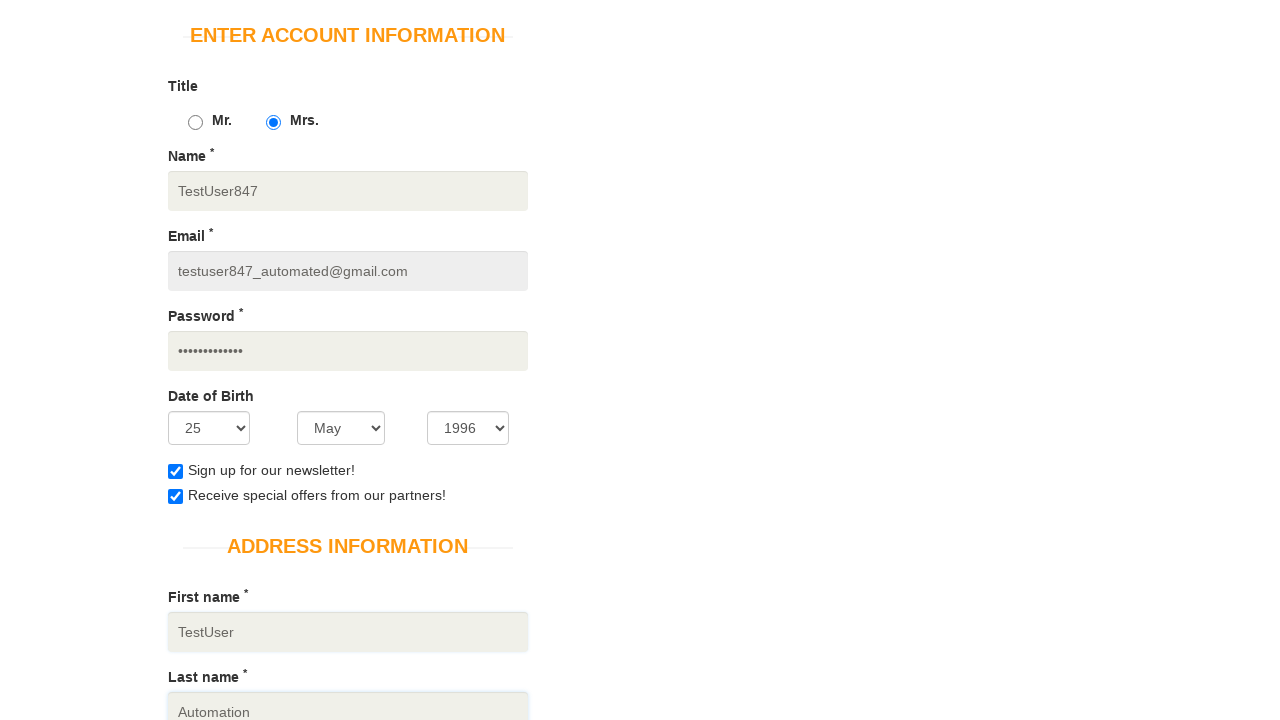

Filled in company field with 'Tech Corp' on #company
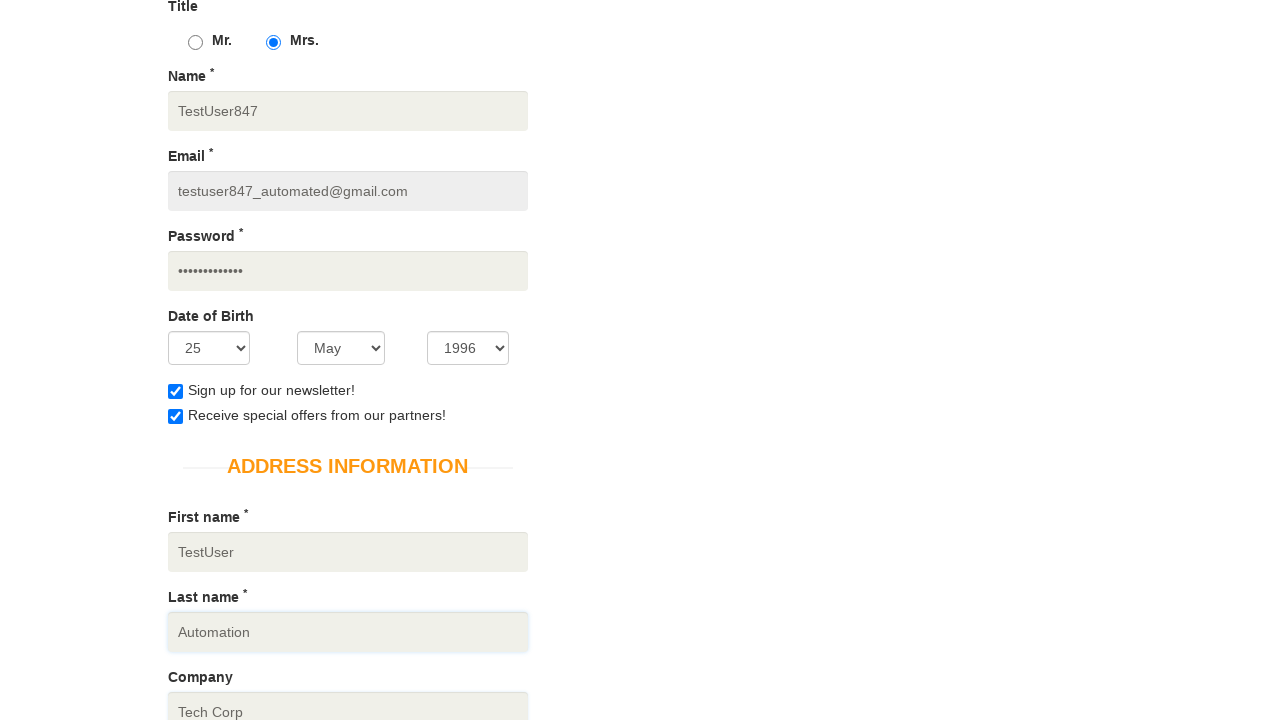

Filled in primary address field with '123 Test Street' on #address1
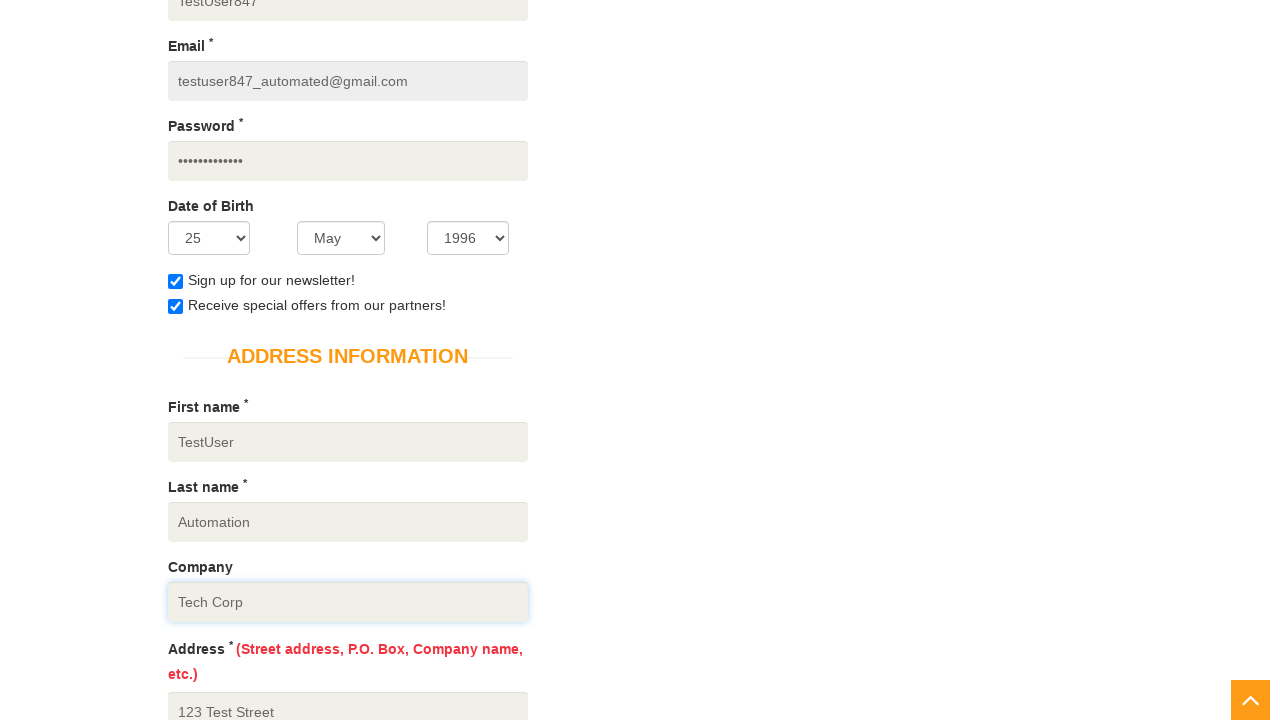

Filled in secondary address field with 'Suite 456' on #address2
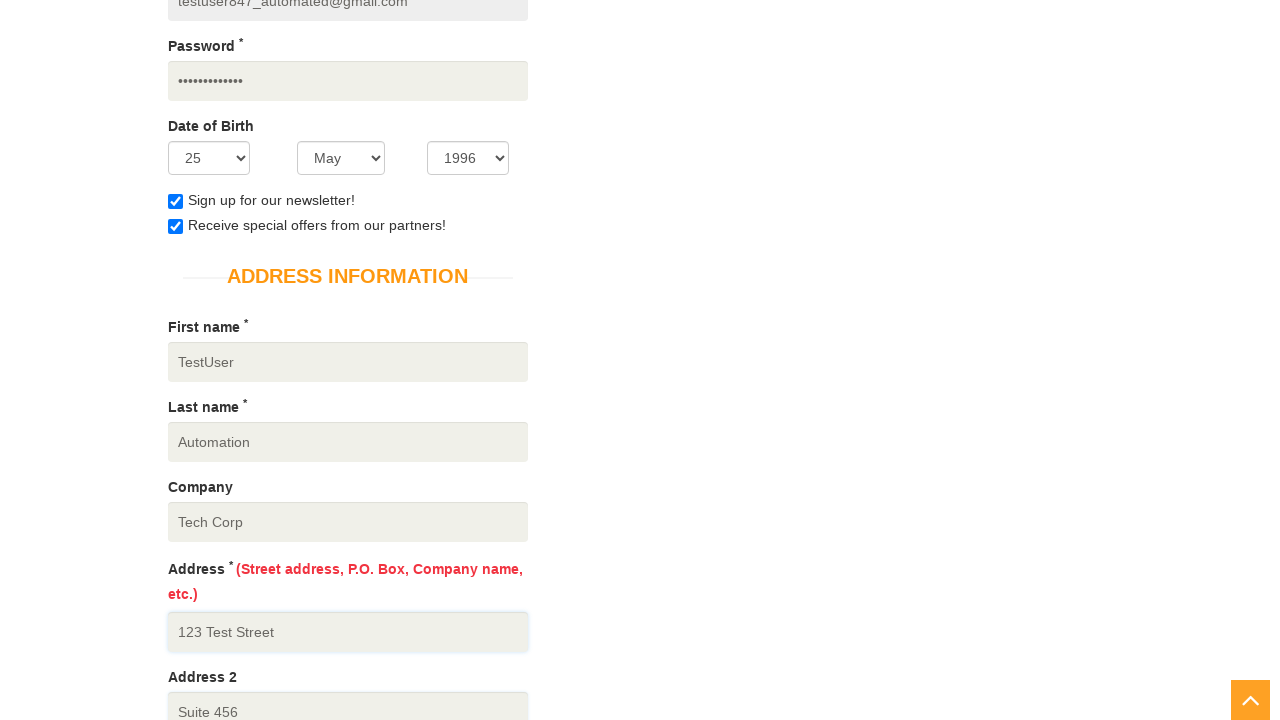

Selected 'United States' from country dropdown on #country
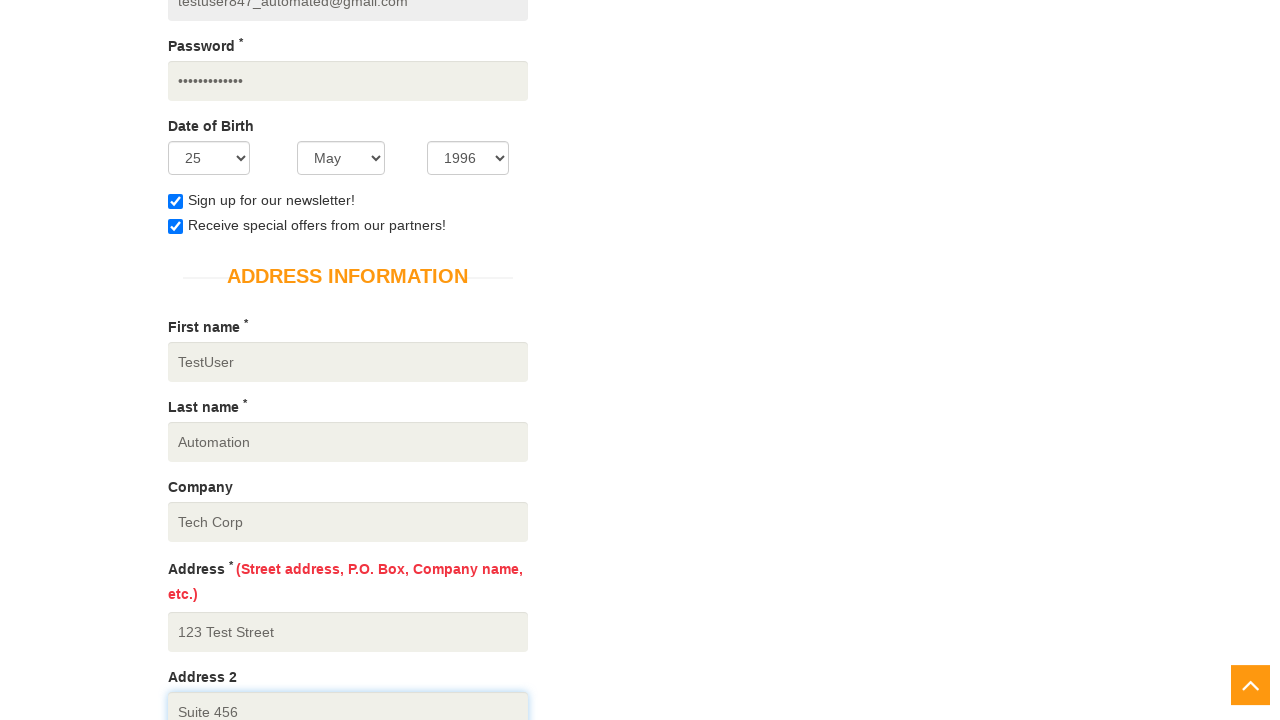

Filled in state field with 'California' on #state
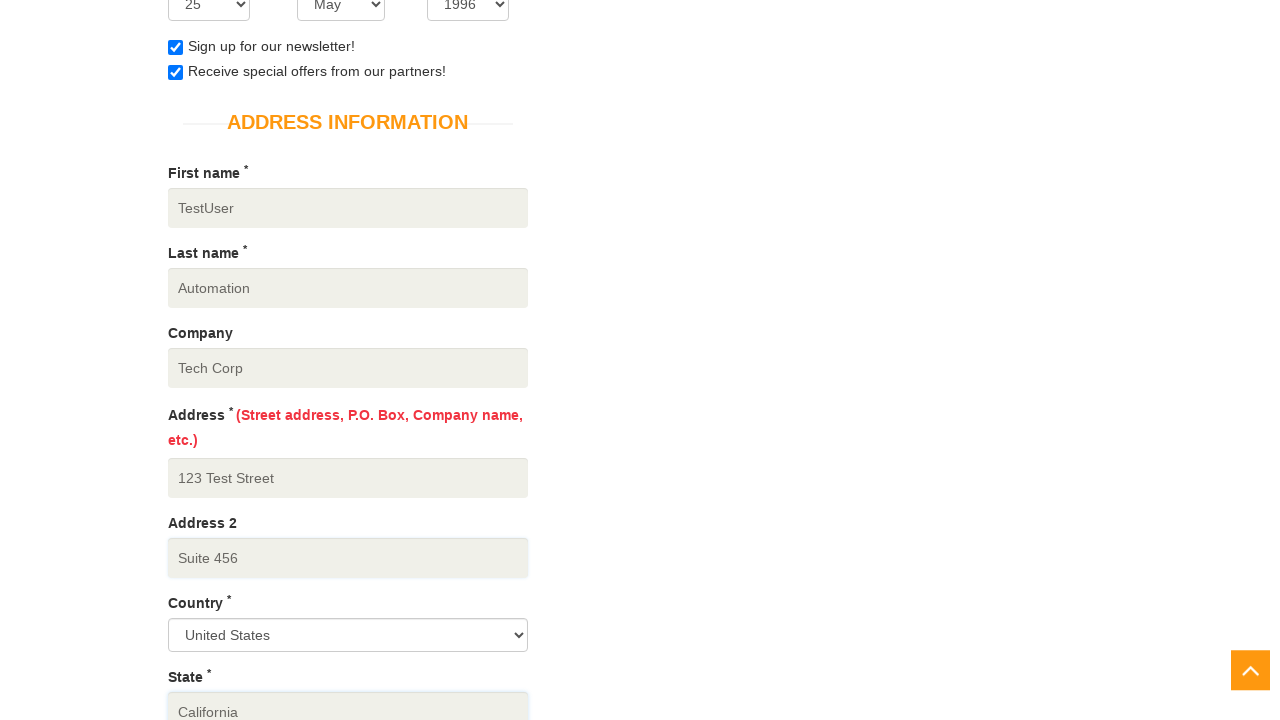

Filled in city field with 'San Francisco' on #city
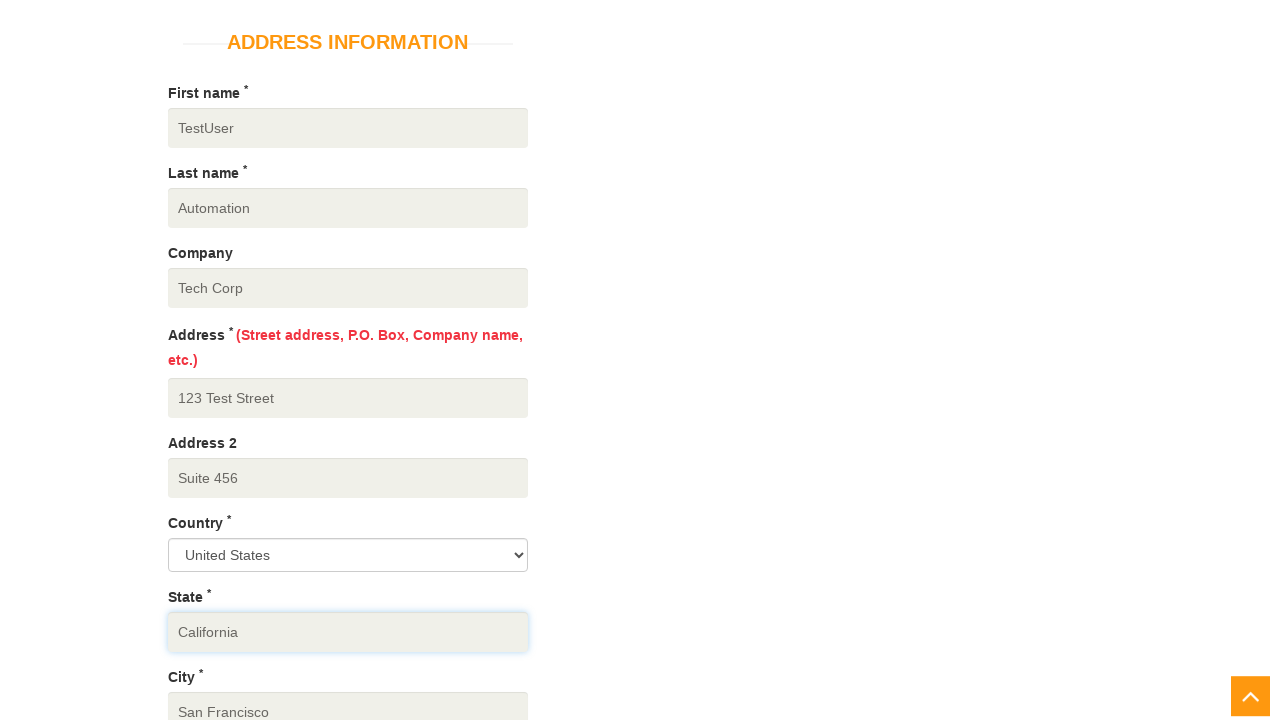

Filled in zipcode field with '94102' on #zipcode
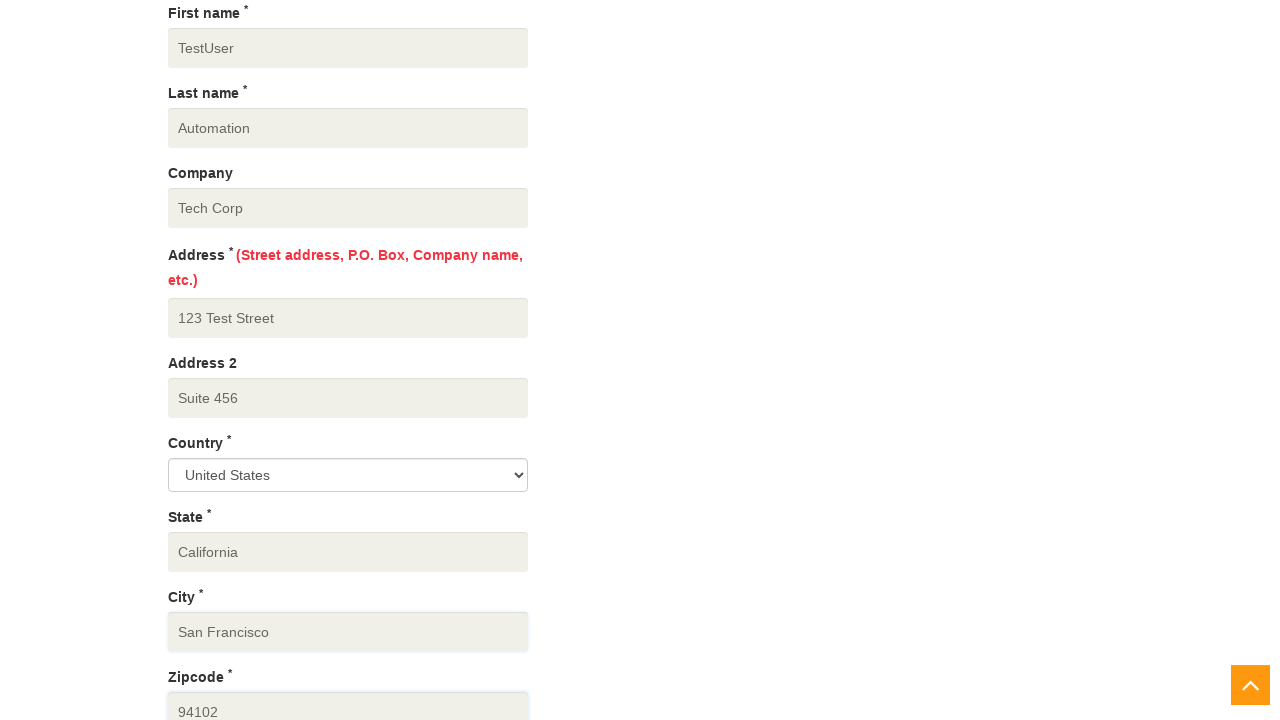

Filled in mobile number field with '5551234567' on #mobile_number
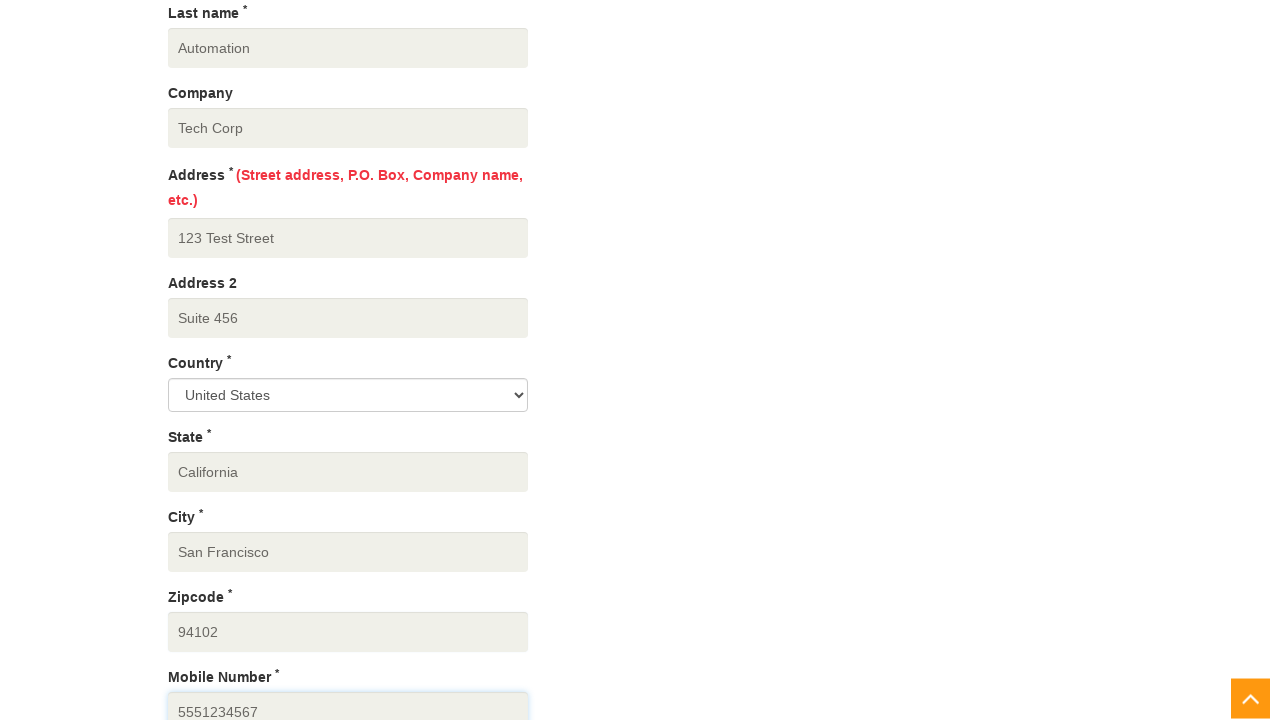

Clicked 'Create Account' button to complete registration at (241, 360) on button[type='submit']
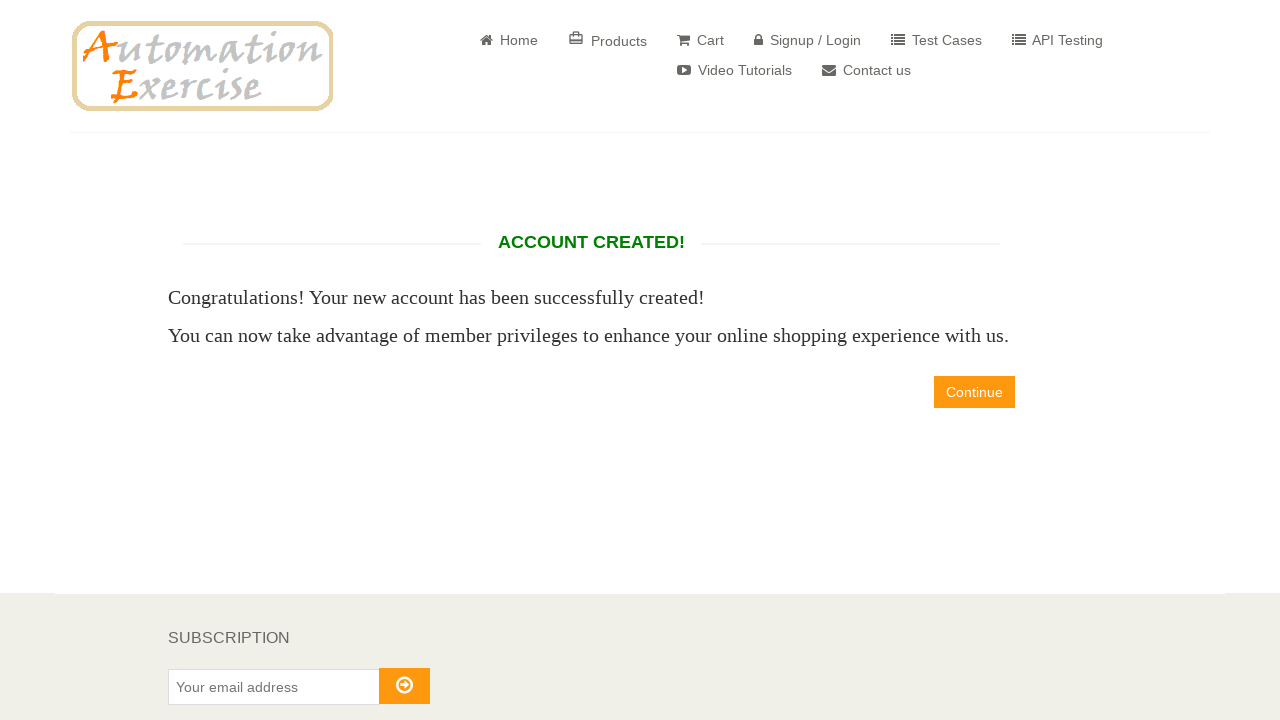

Account created successfully - 'Account Created!' message displayed
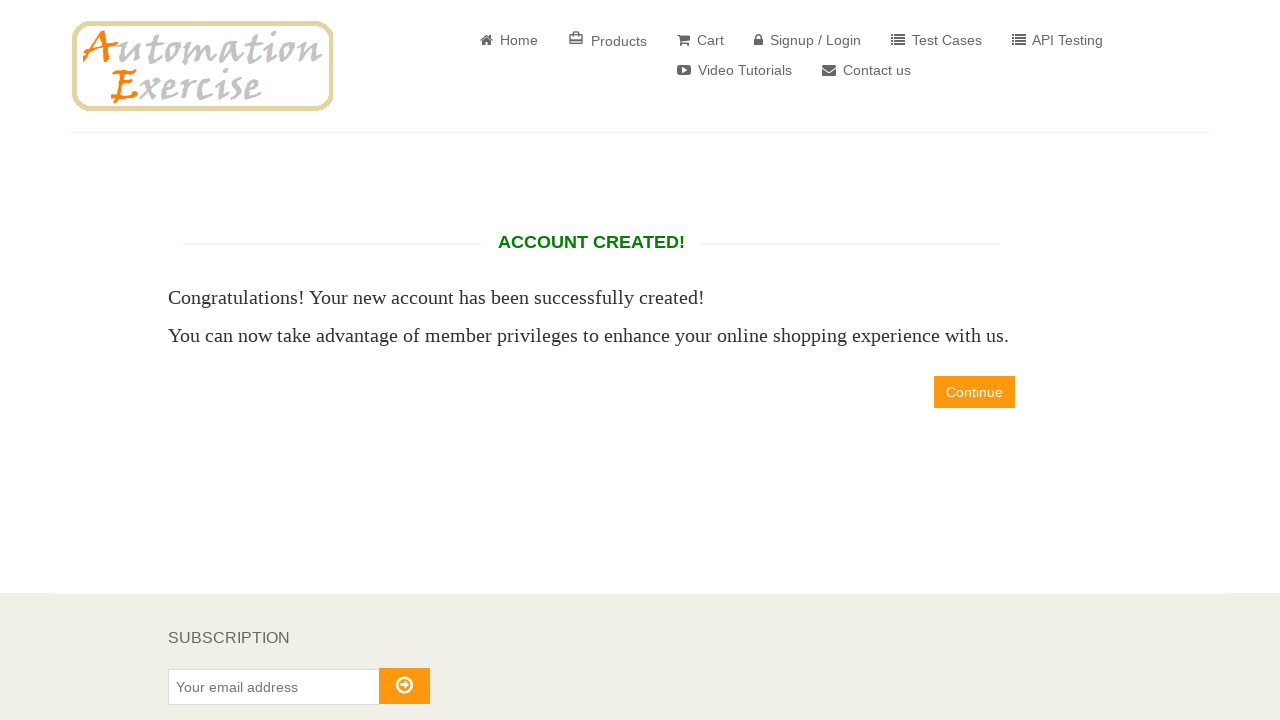

Clicked 'Continue' button after account creation at (974, 392) on text=Continue
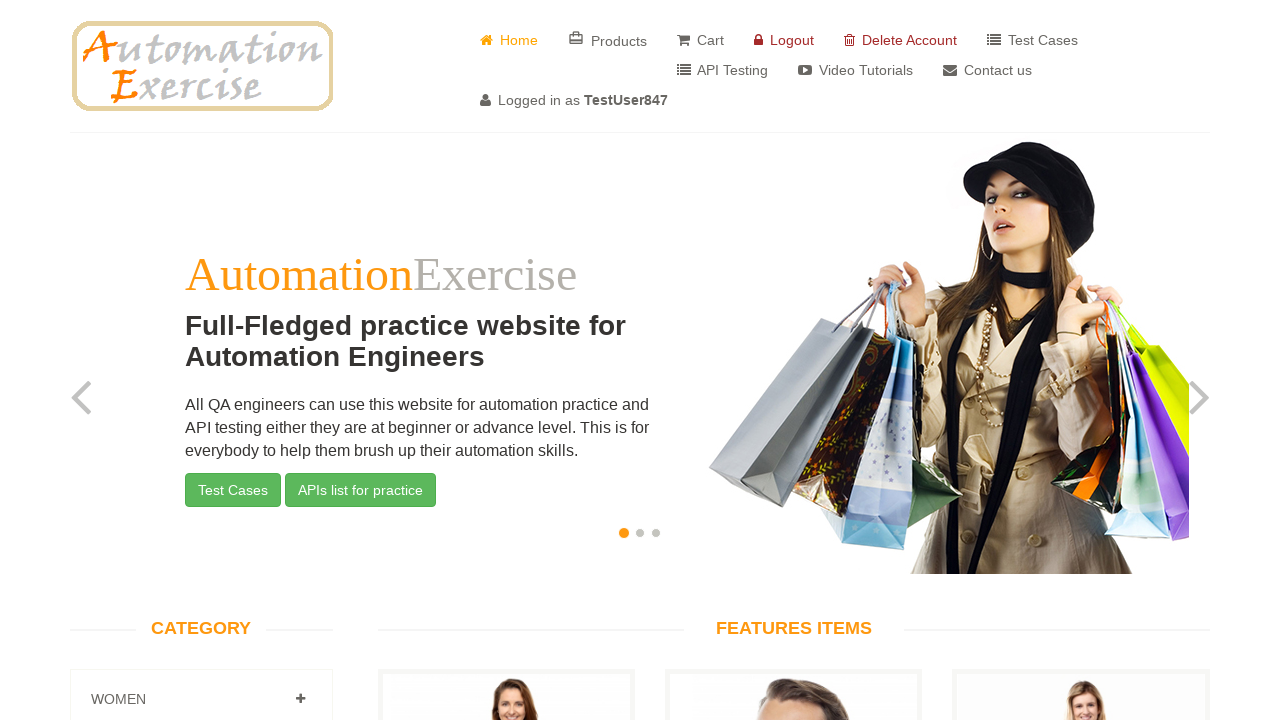

User logged in successfully - user icon visible in navigation
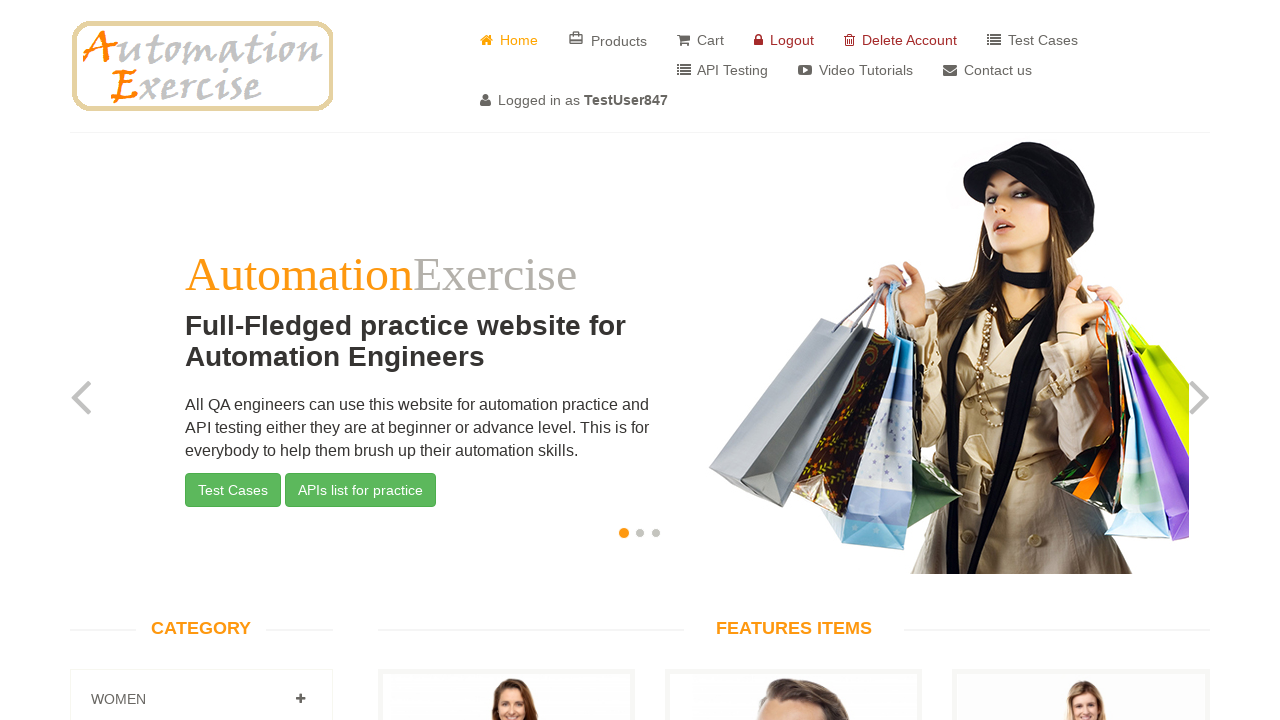

Clicked 'Delete Account' button to delete the account at (850, 40) on i.fa-trash-o
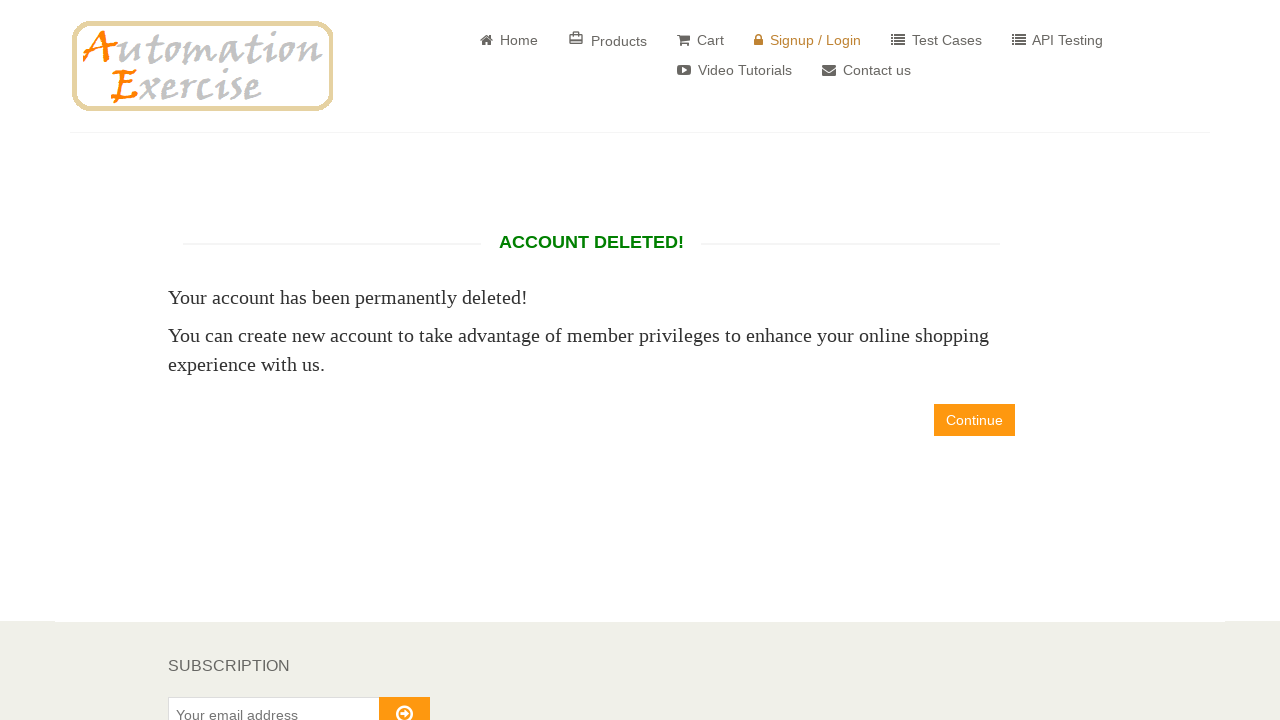

Account deleted successfully - 'Account Deleted!' message displayed
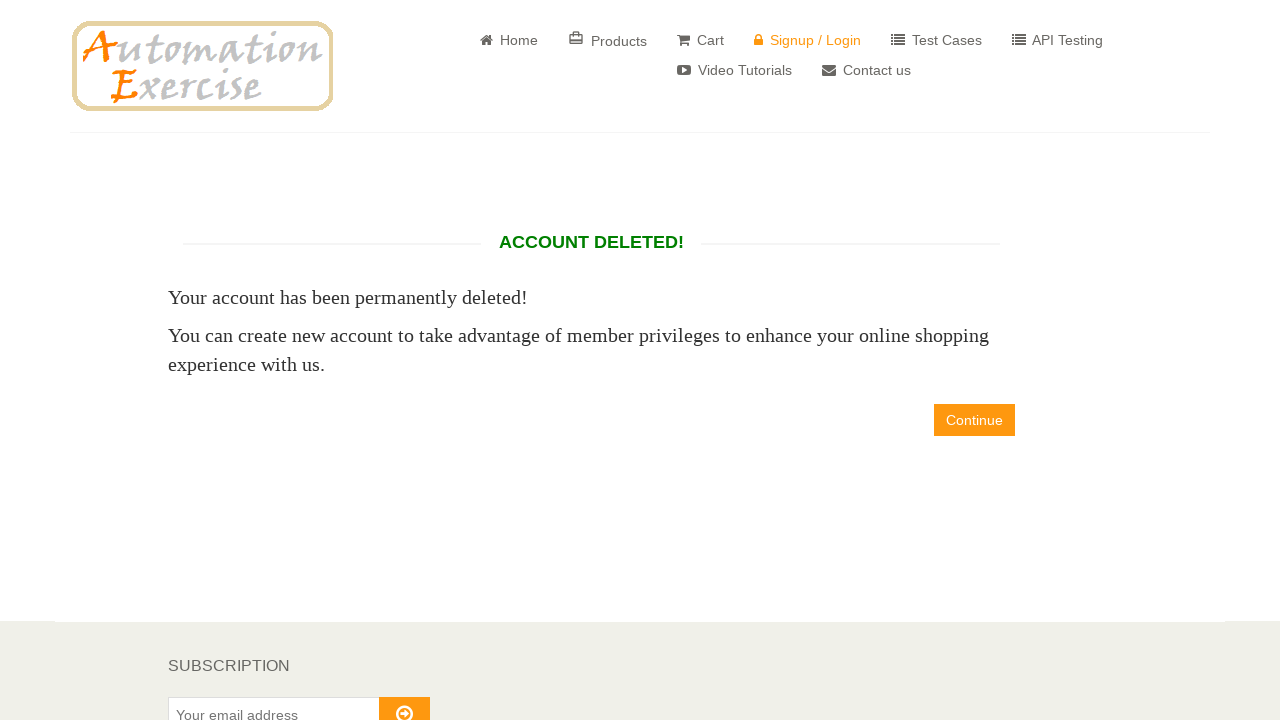

Clicked 'Continue' button to return to home page at (974, 420) on a.btn-primary
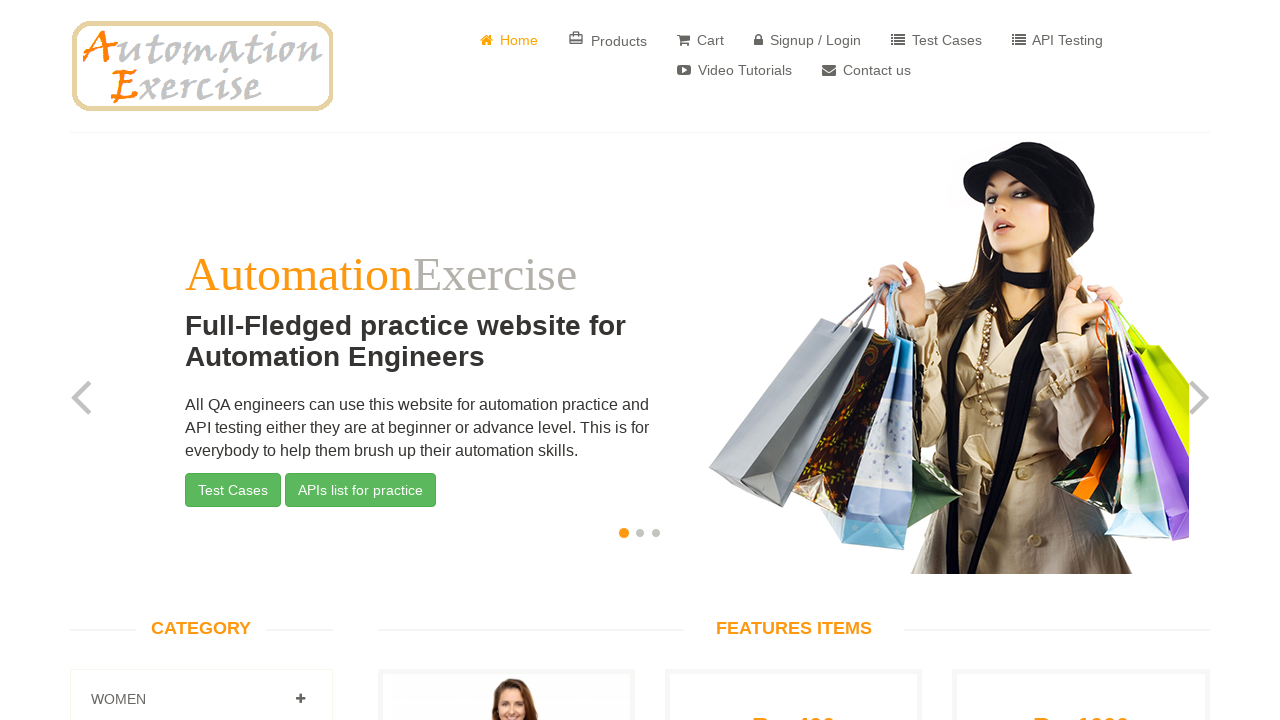

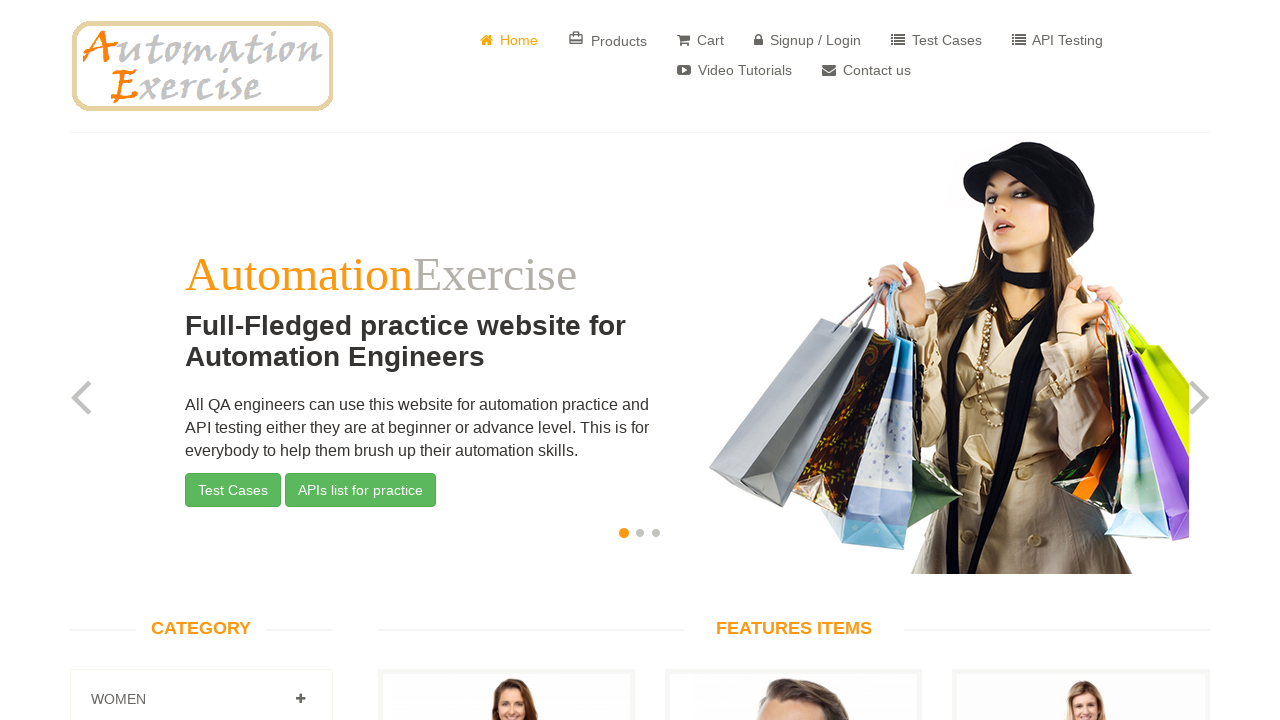